Tests dynamic controls on a page by removing a checkbox, verifying its removal, then enabling a text input field and verifying it becomes enabled

Starting URL: https://the-internet.herokuapp.com/dynamic_controls

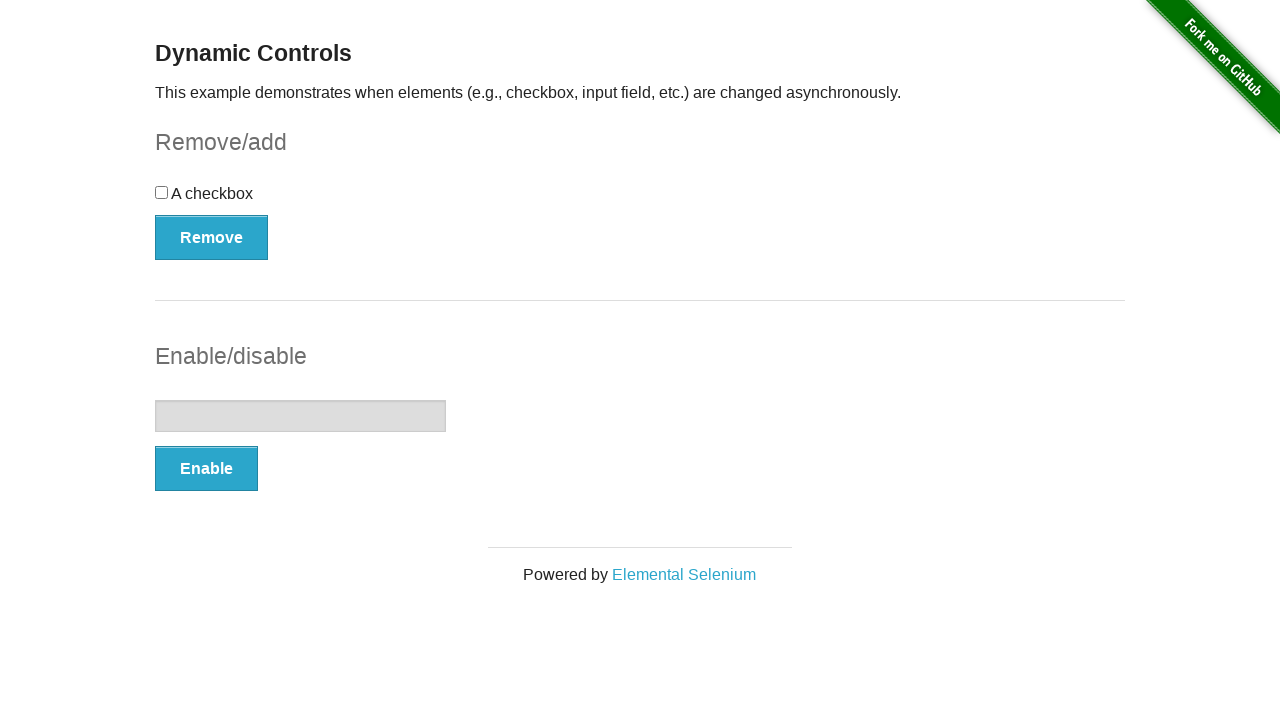

Clicked Remove button to remove checkbox at (212, 237) on xpath=//*[text()='Remove']
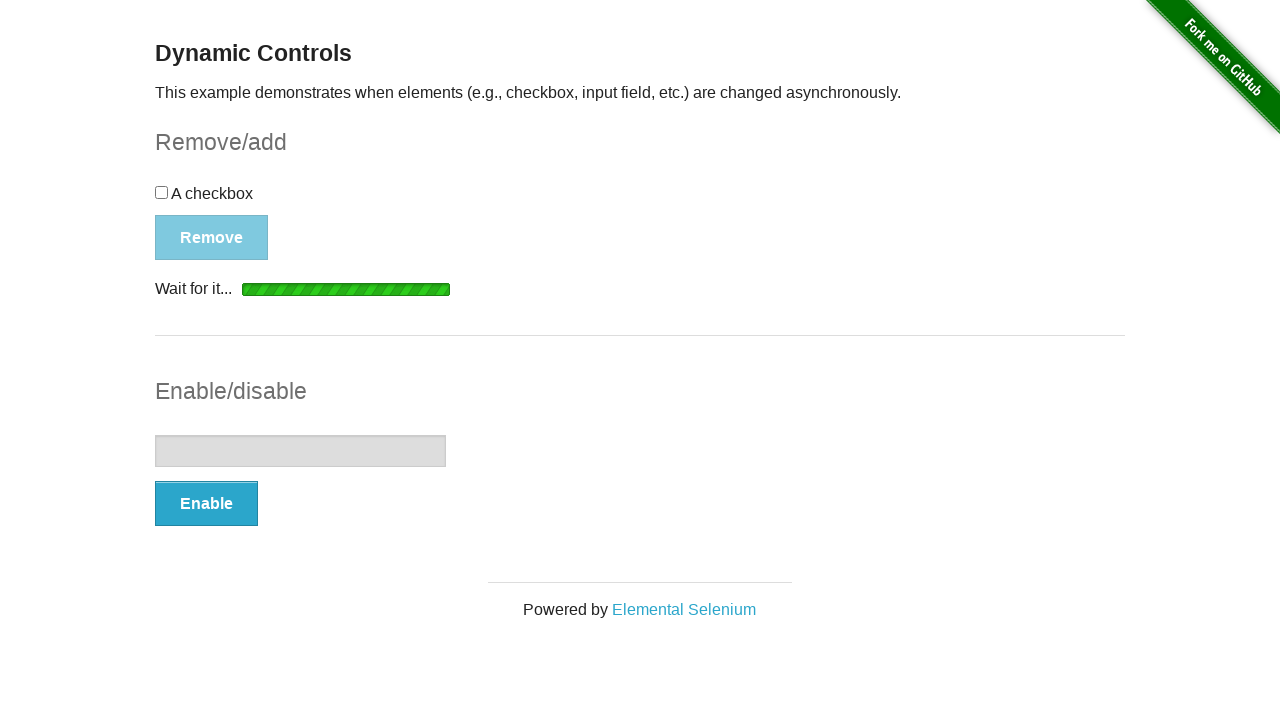

Waited for removal confirmation message to appear
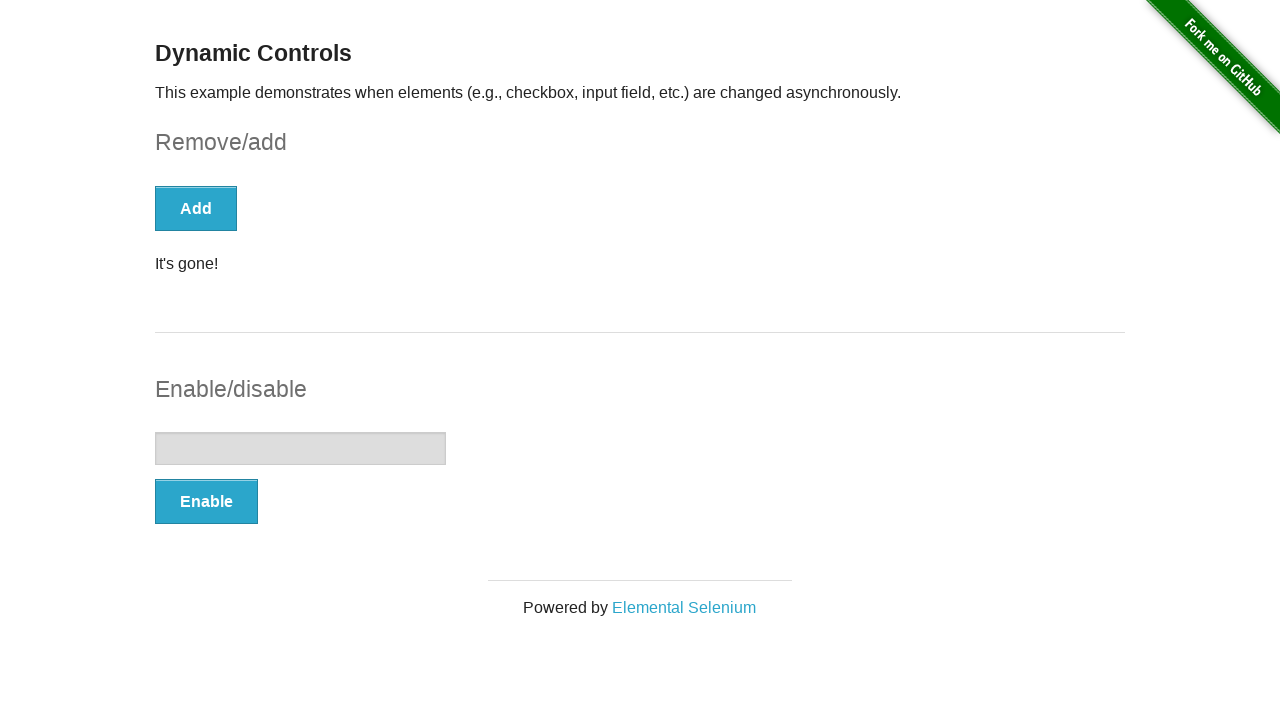

Verified checkbox has been removed and is no longer visible
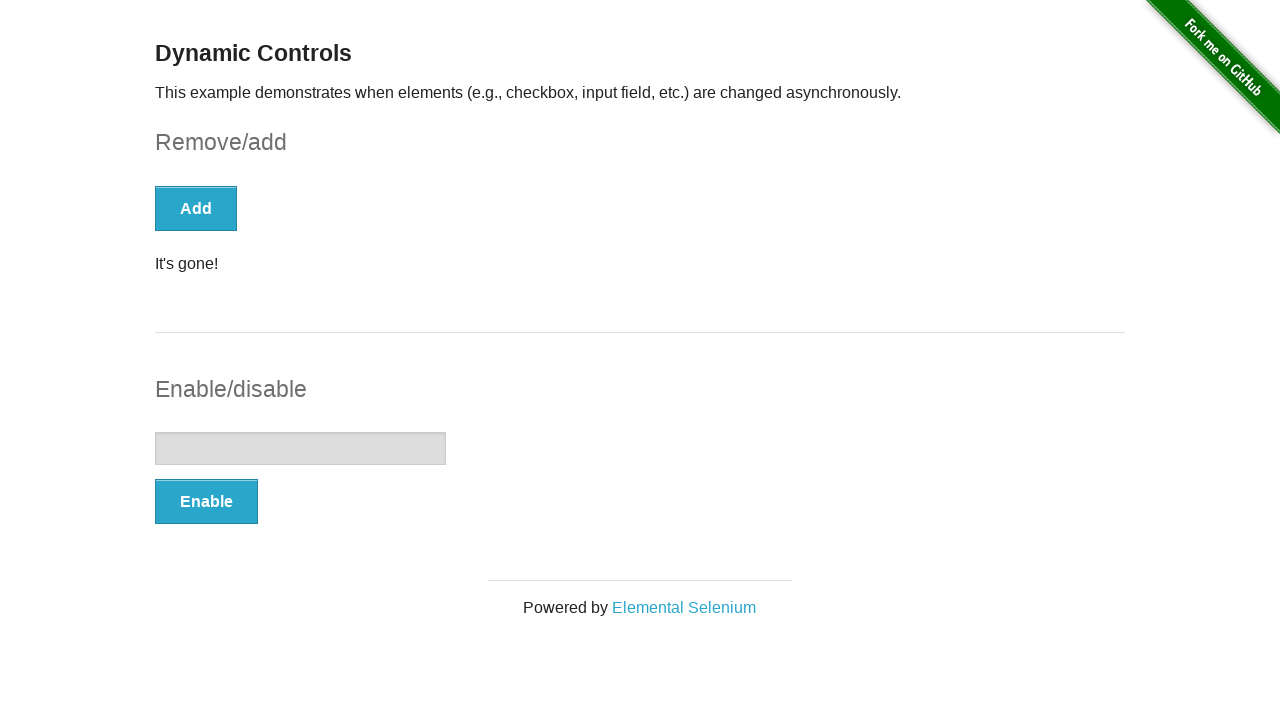

Located text input field
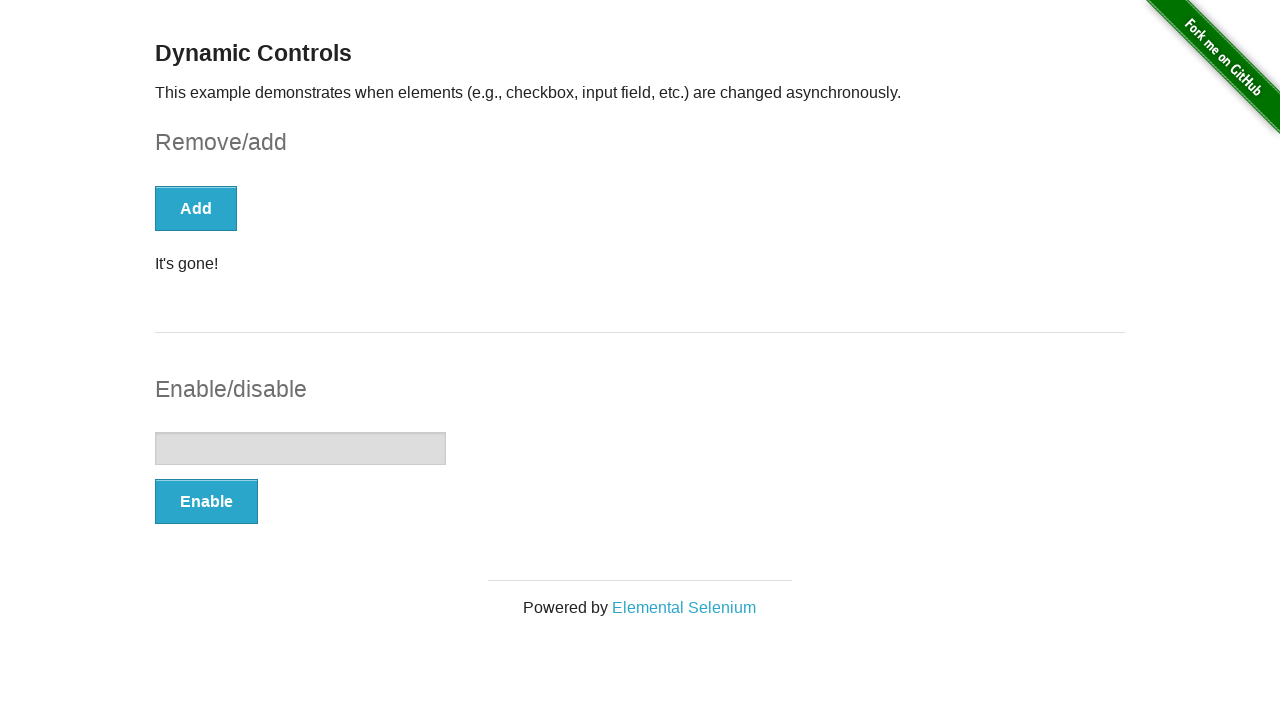

Verified text input field is initially disabled
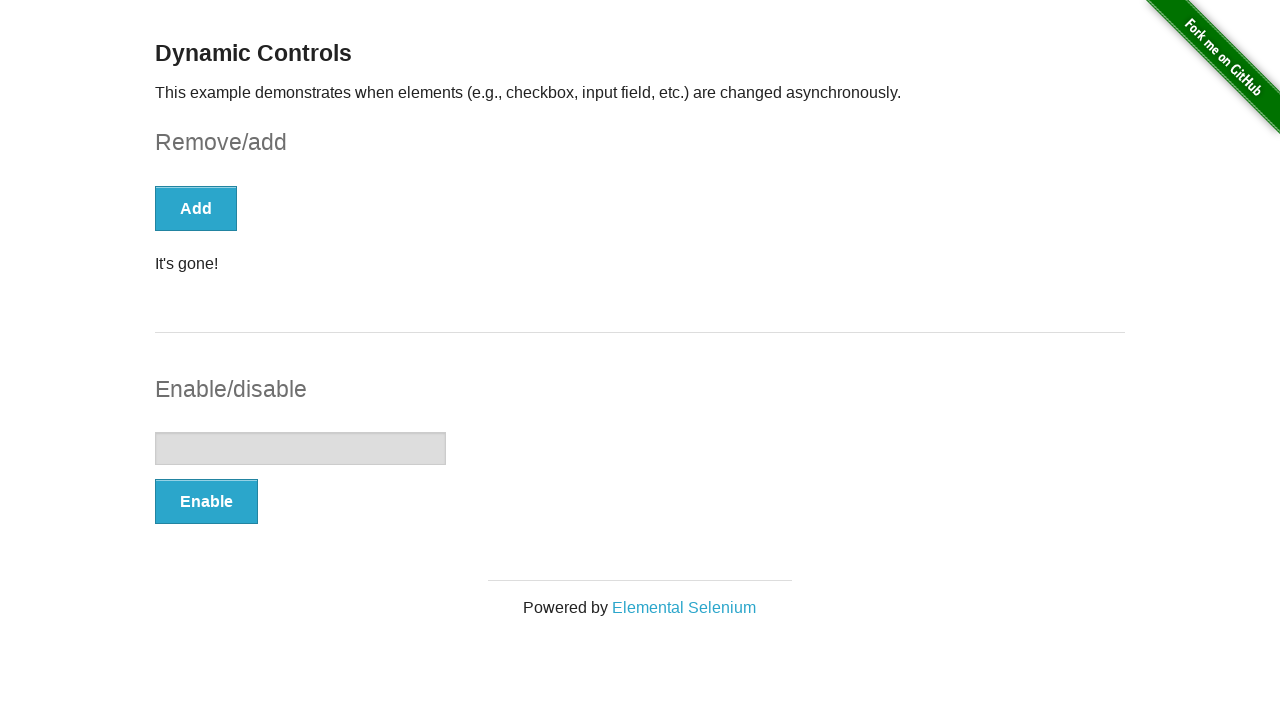

Clicked Enable button to enable text input field at (206, 501) on xpath=//*[text()='Enable']
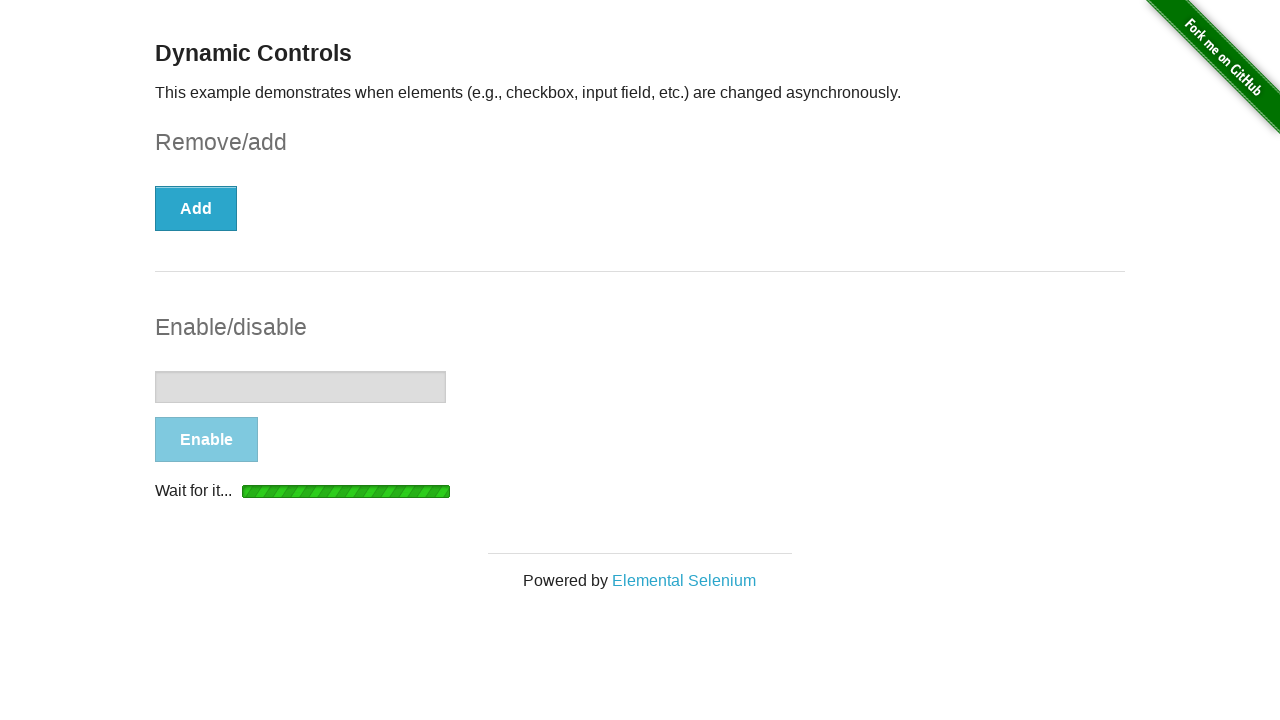

Waited for confirmation message that input field is enabled
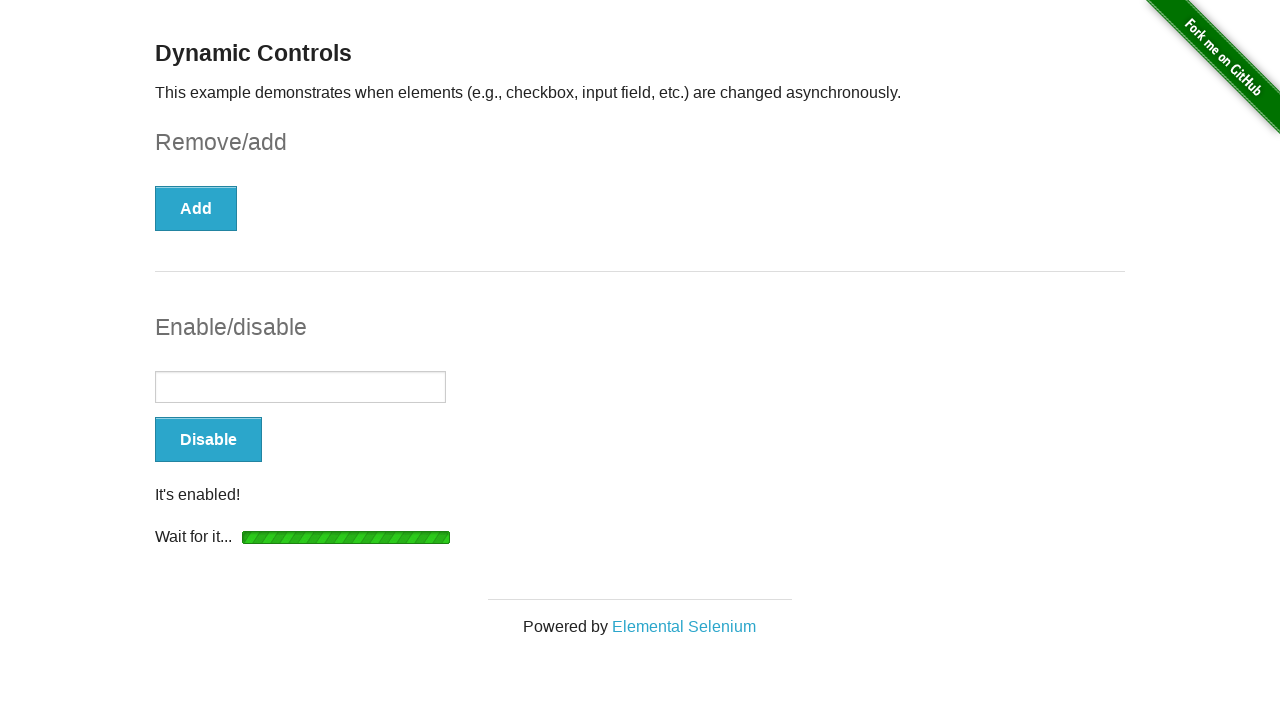

Verified text input field is now enabled
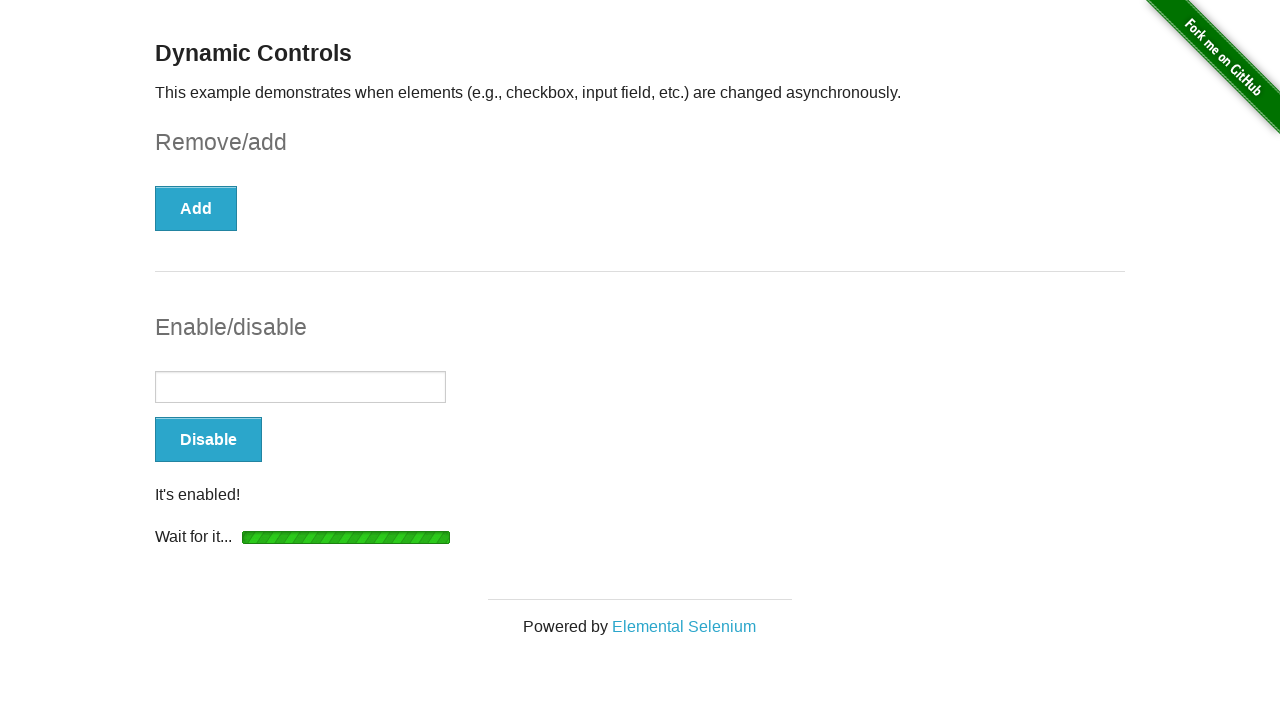

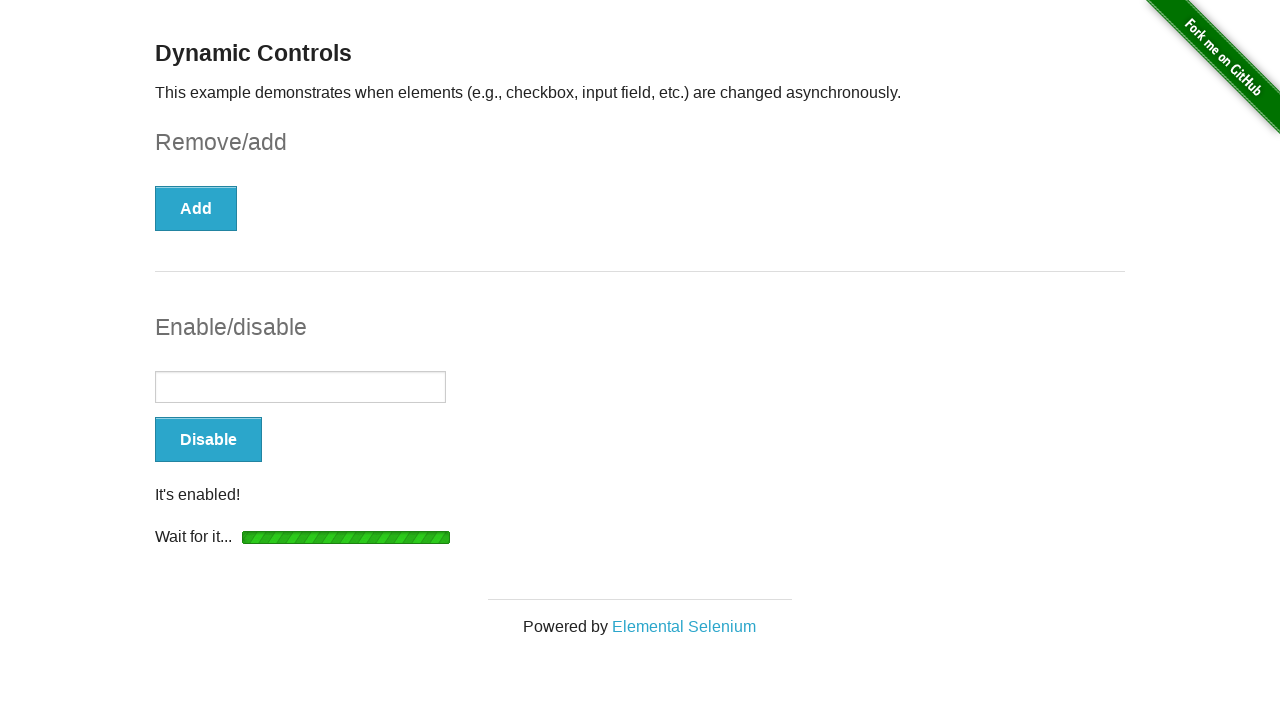